Tests double-click functionality on a button element

Starting URL: https://testkru.com/Elements/Buttons

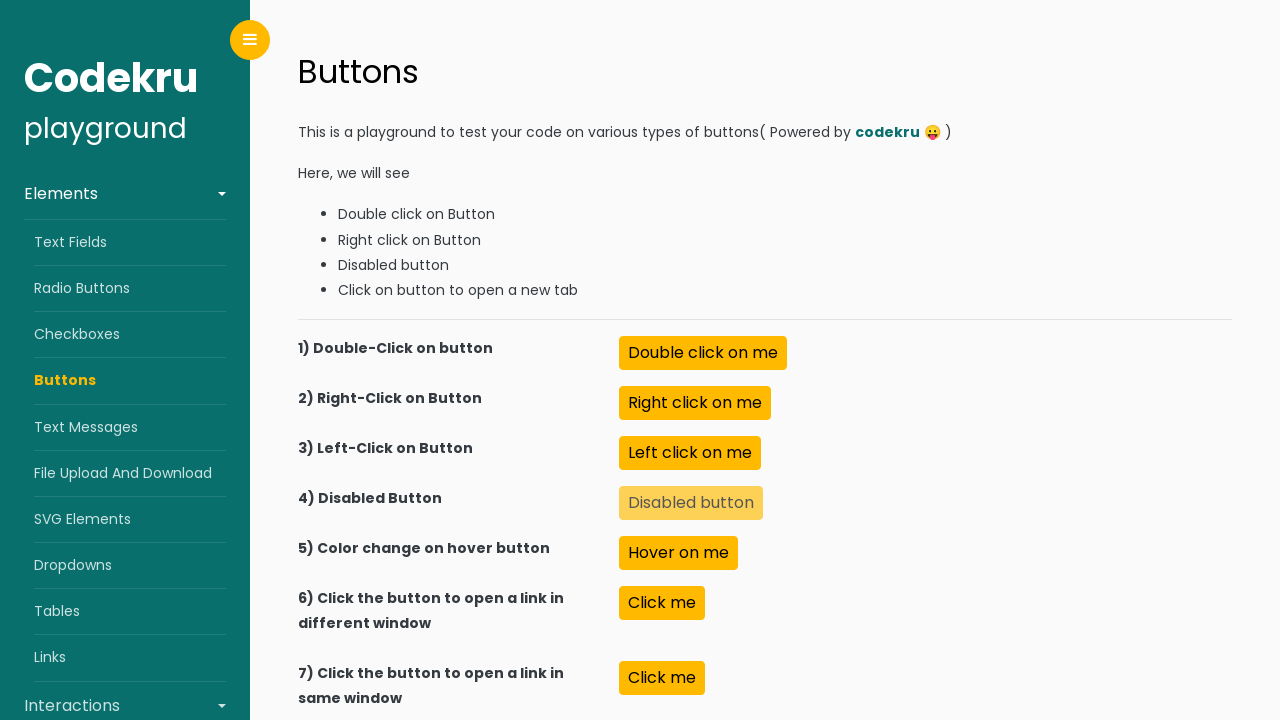

Located double-click button element
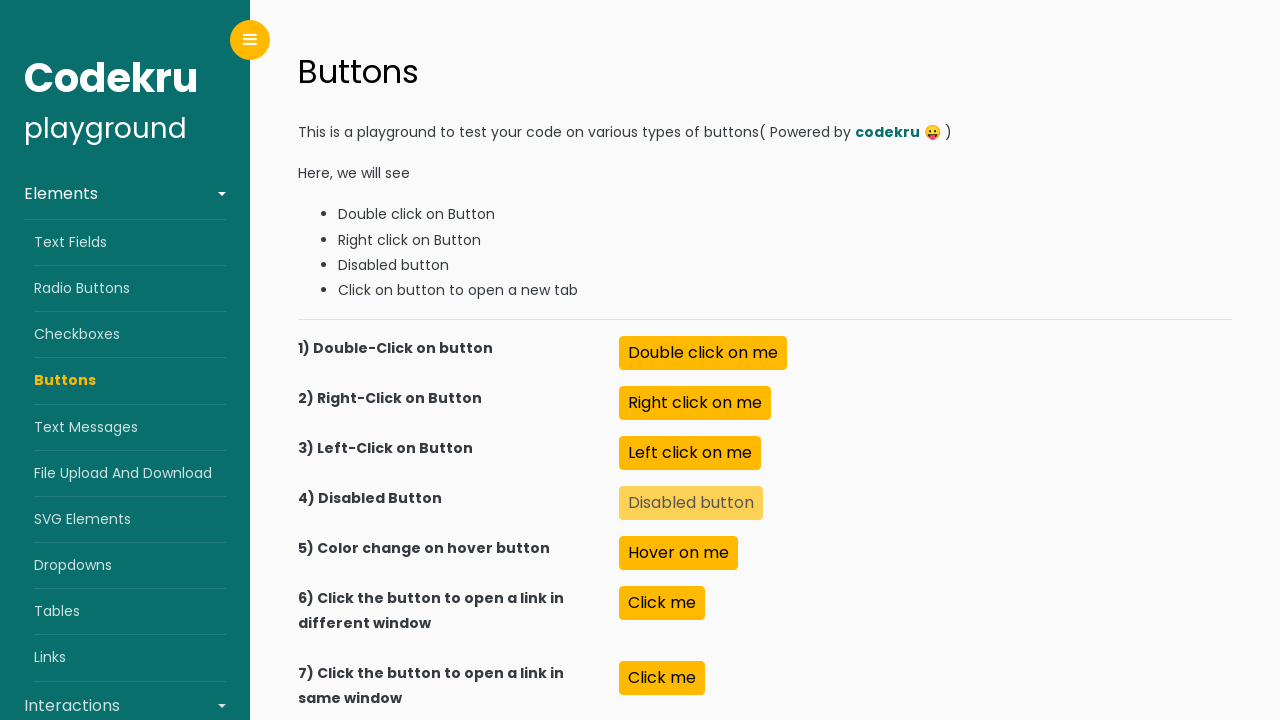

Performed double-click action on button element at (703, 353) on #doubleClick
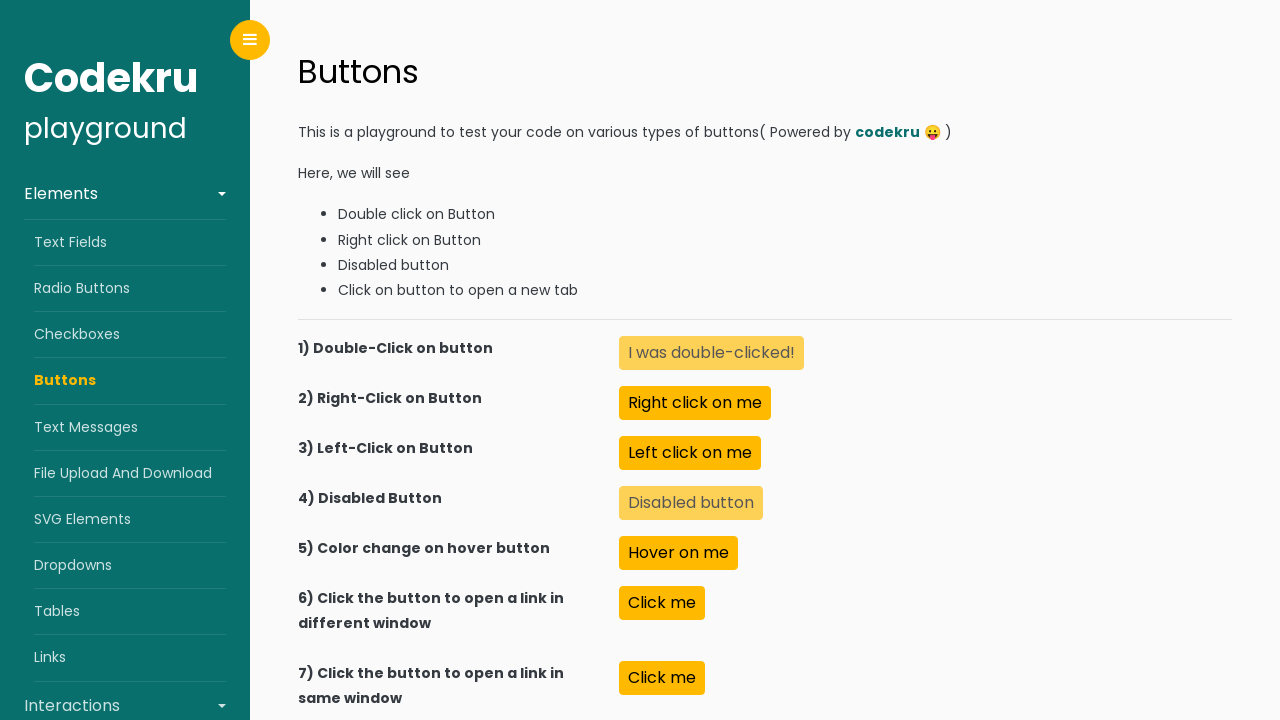

Retrieved text content after double-click
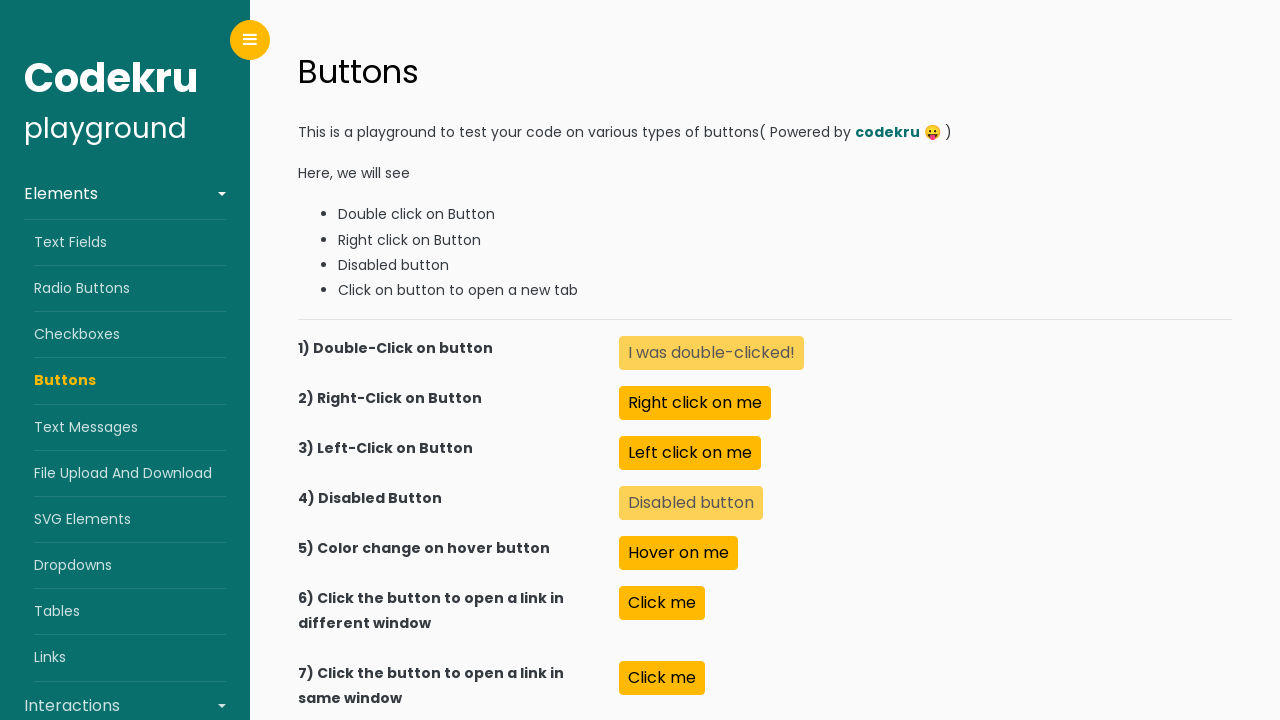

Printed text content: I was double-clicked!
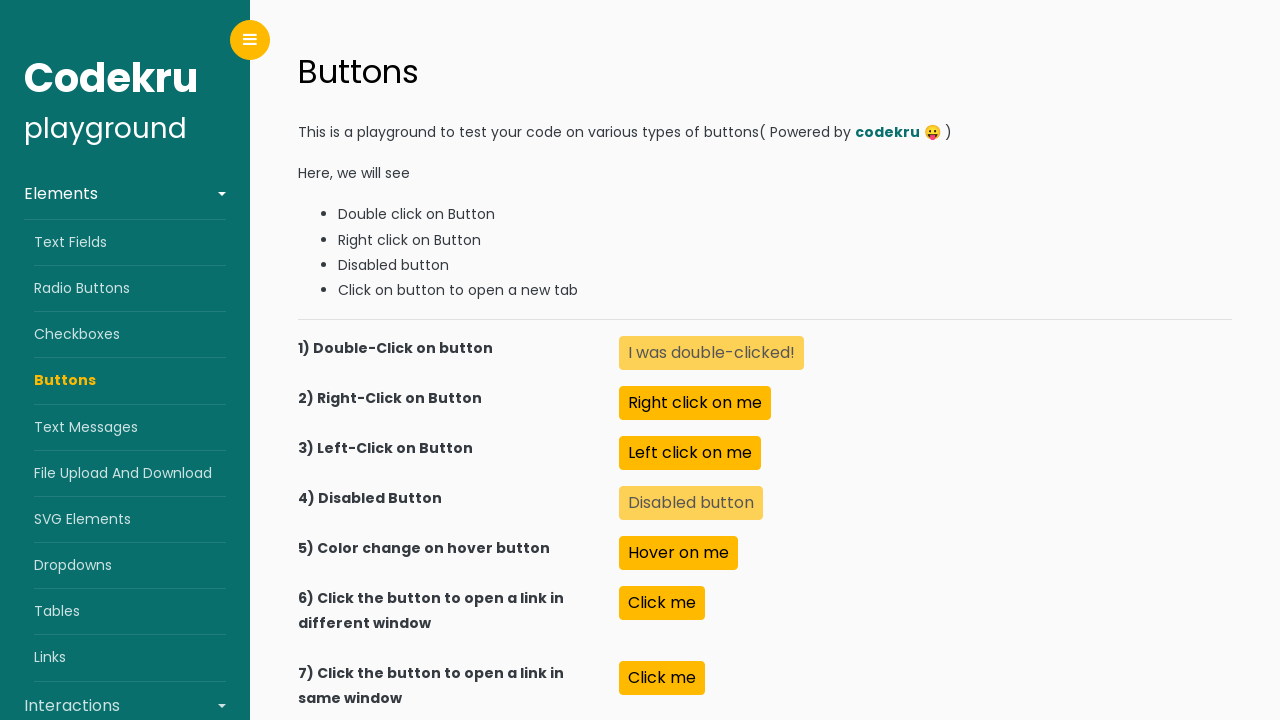

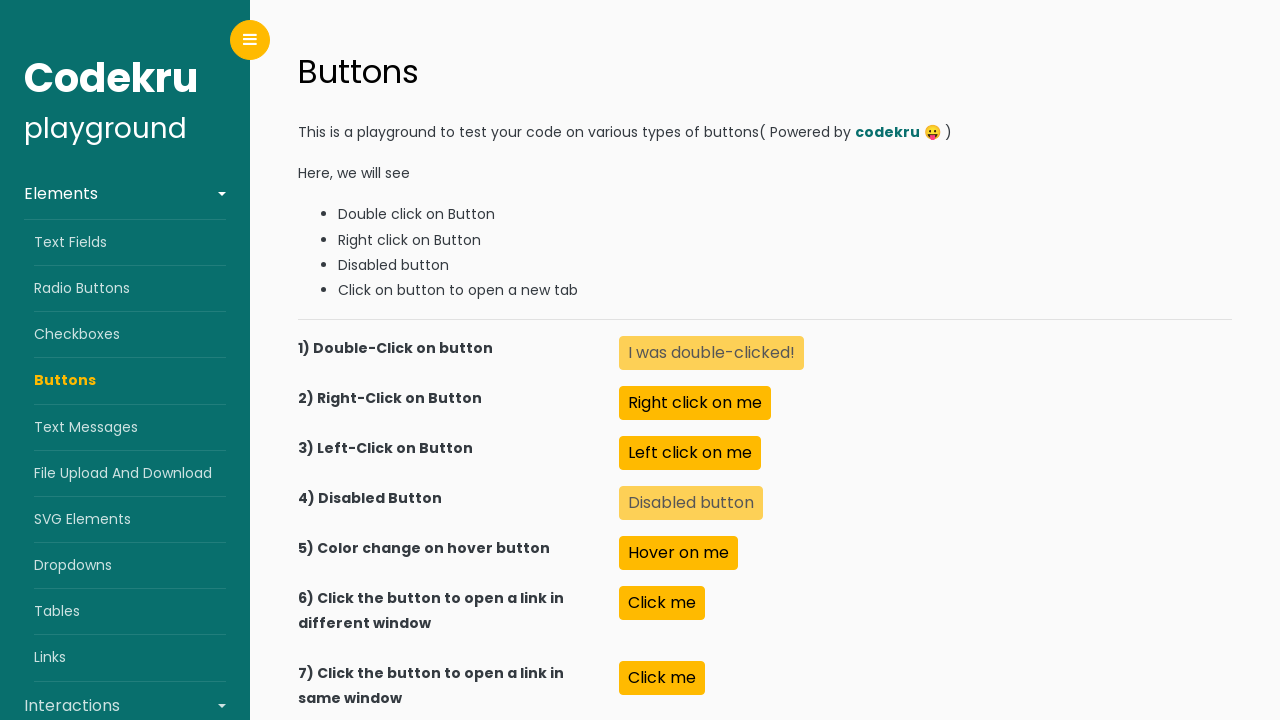